Navigates directly to a specific Apple AirTag product page on Webhallen

Starting URL: https://www.webhallen.com/se/product/335143-Apple-AirTag-1-Pack

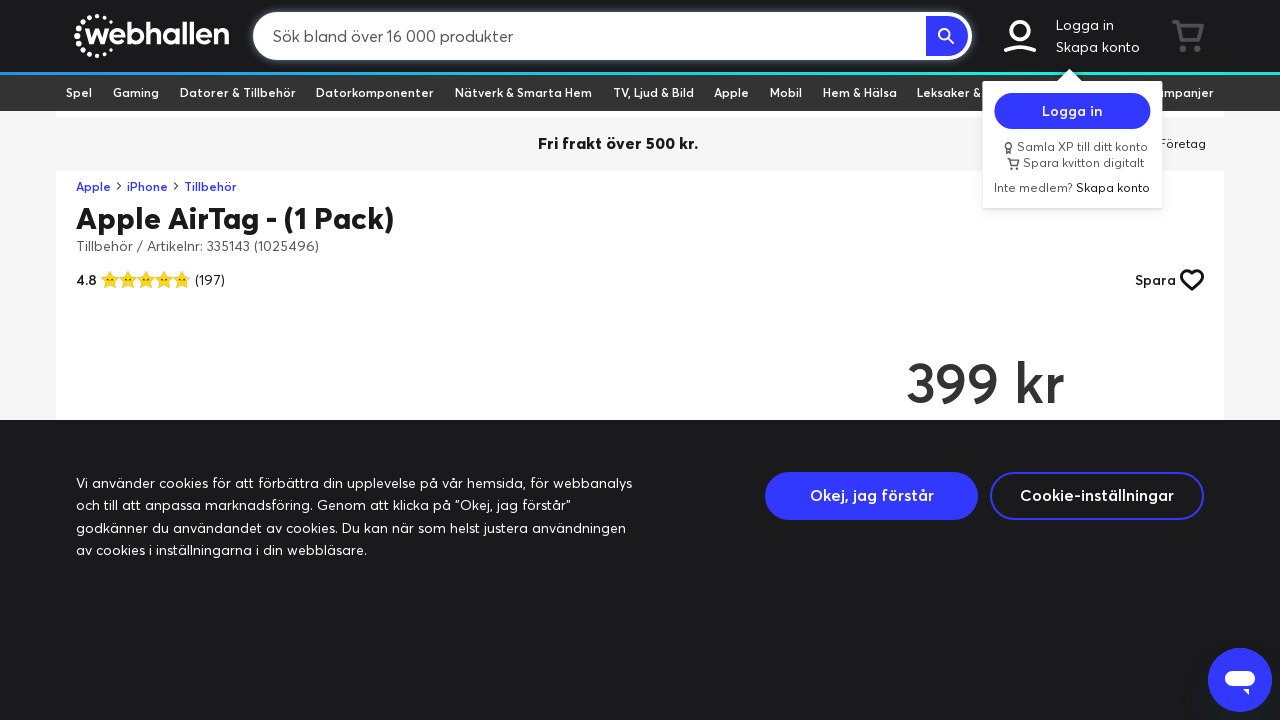

Waited for product page DOM to load completely
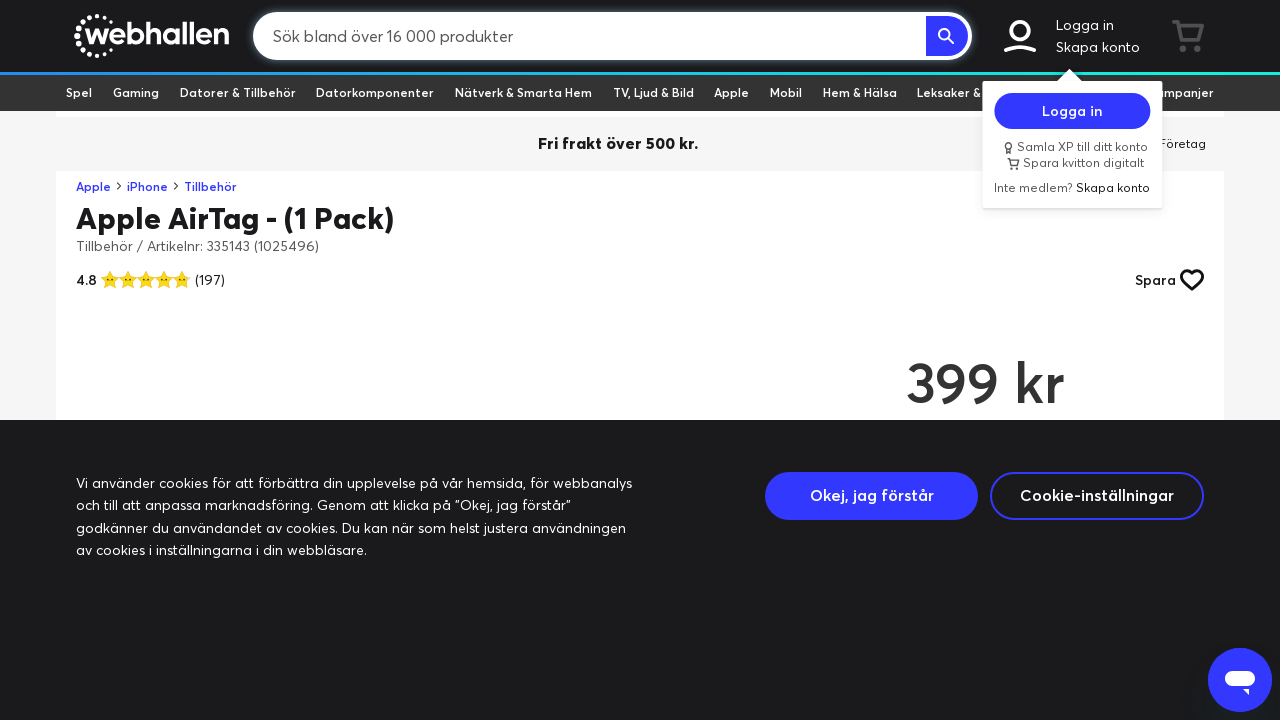

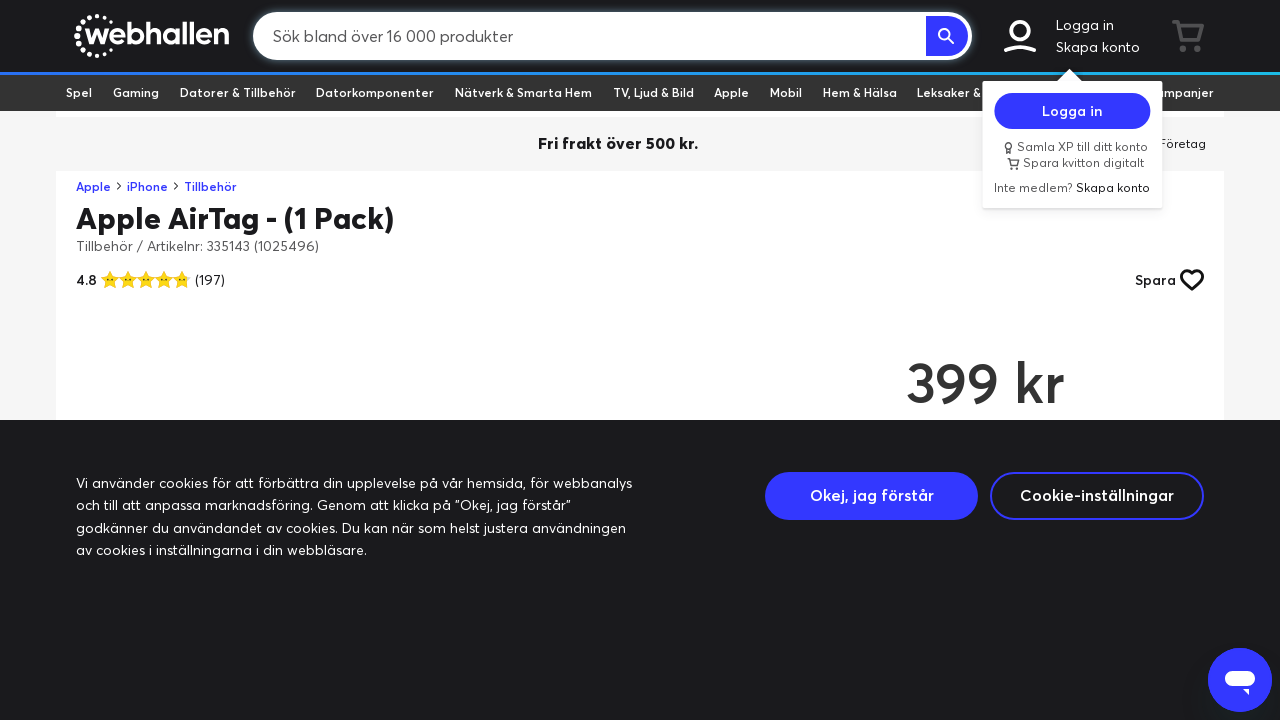